Tests slider functionality by clicking on it and using arrow keys to move the slider value

Starting URL: https://demoqa.com/slider

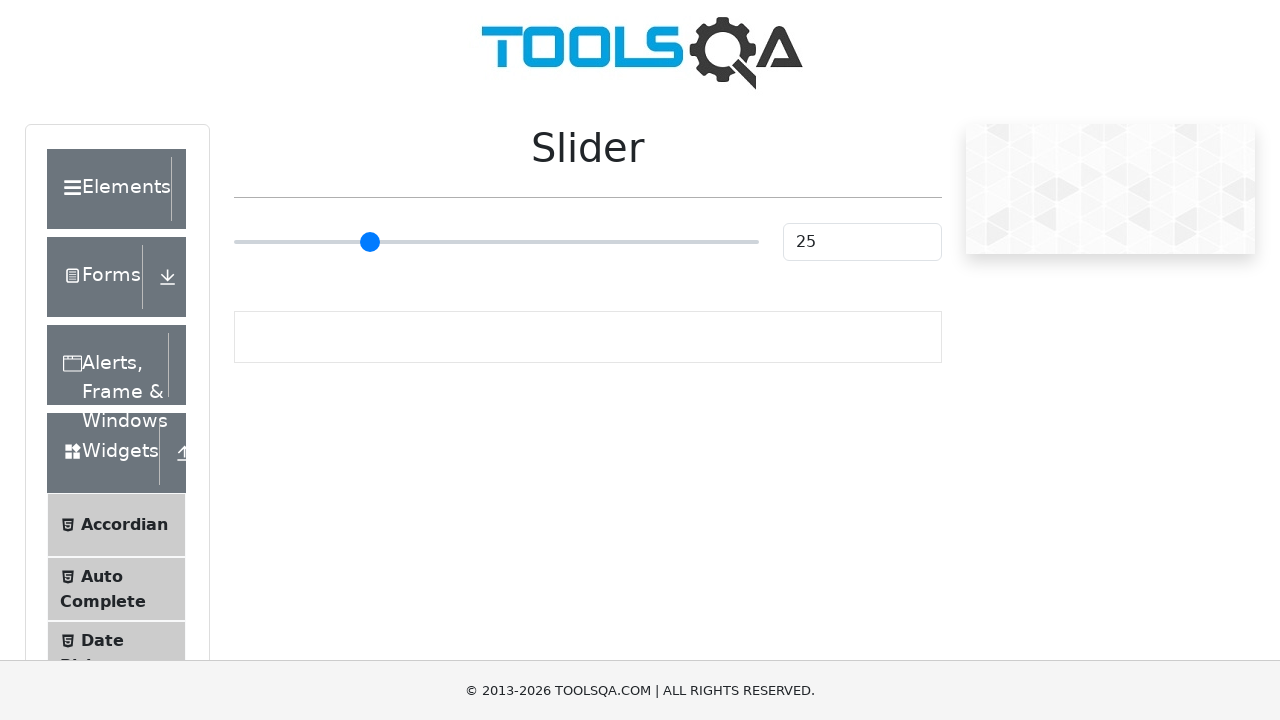

Slider element is visible and ready
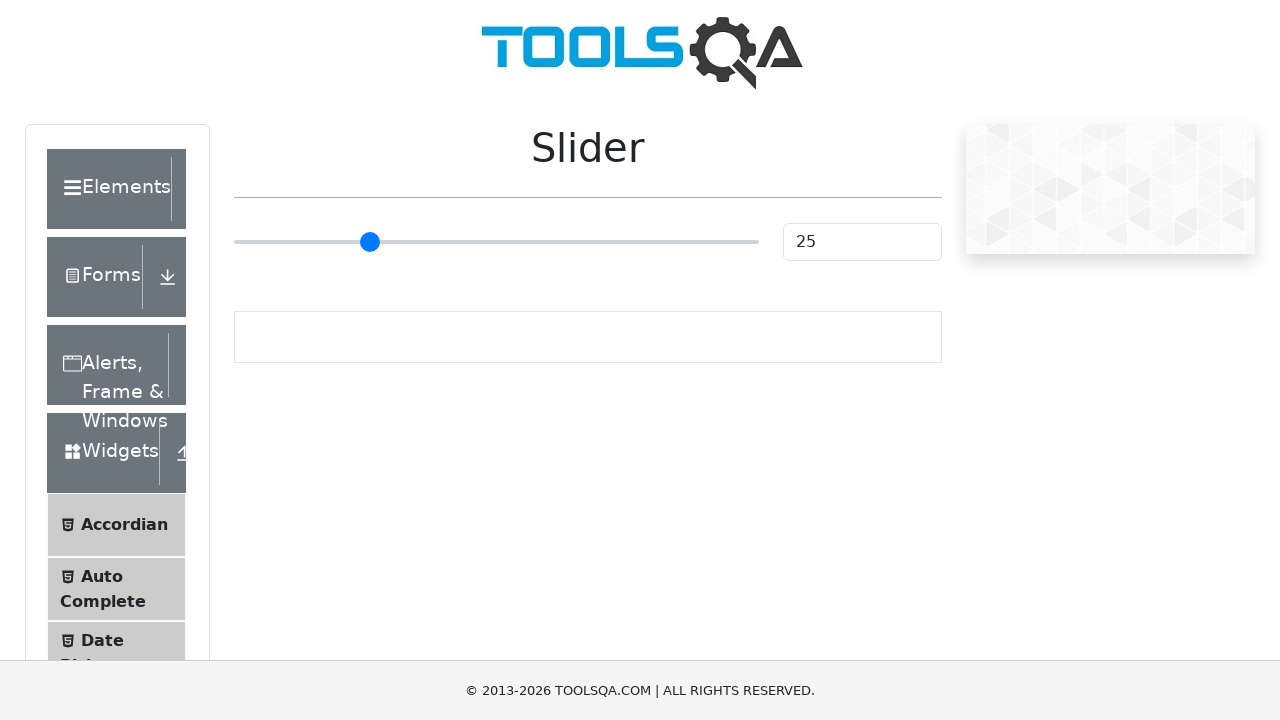

Clicked on slider to focus it at (496, 242) on input.range-slider
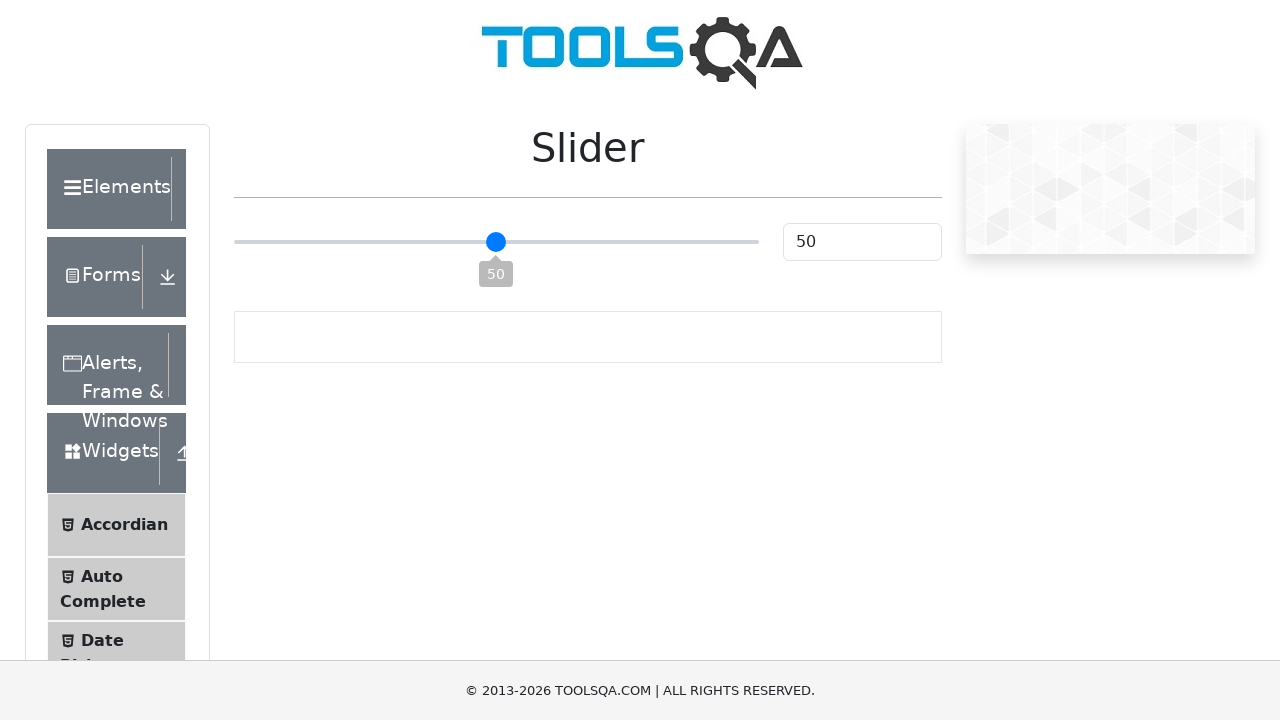

Pressed ArrowRight key to move slider (press 1 of 5)
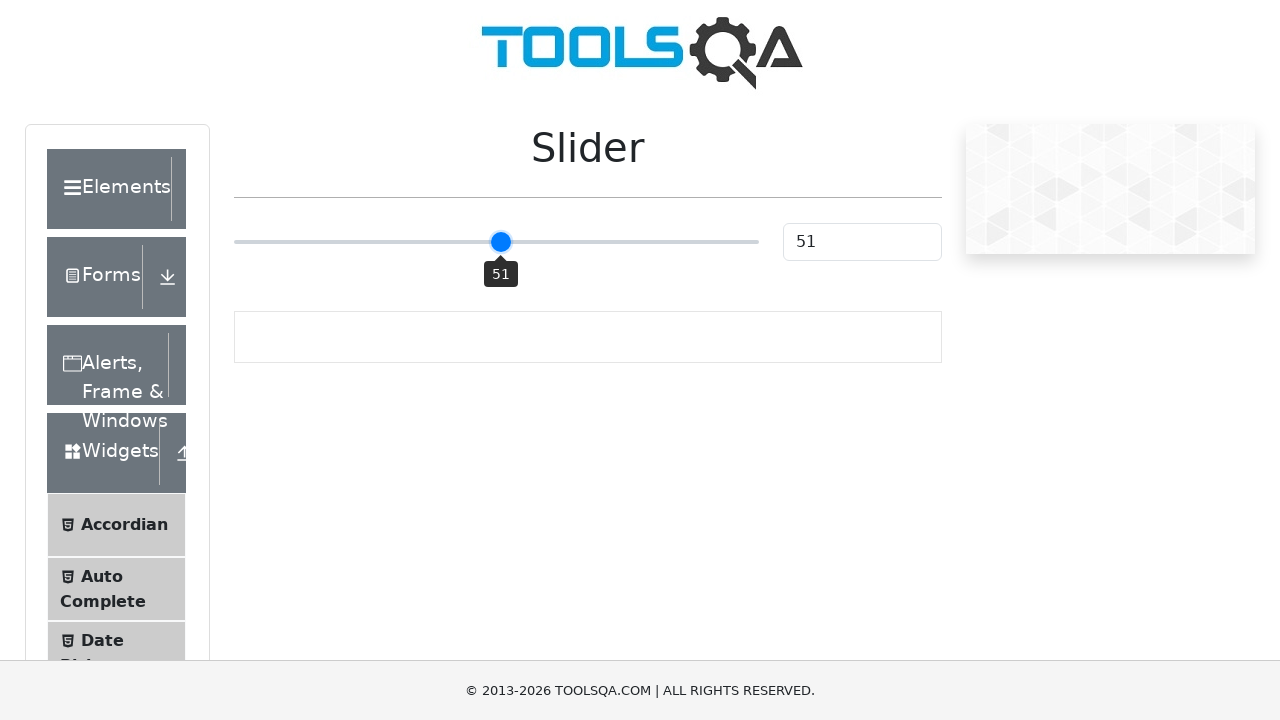

Waited 500ms for slider animation
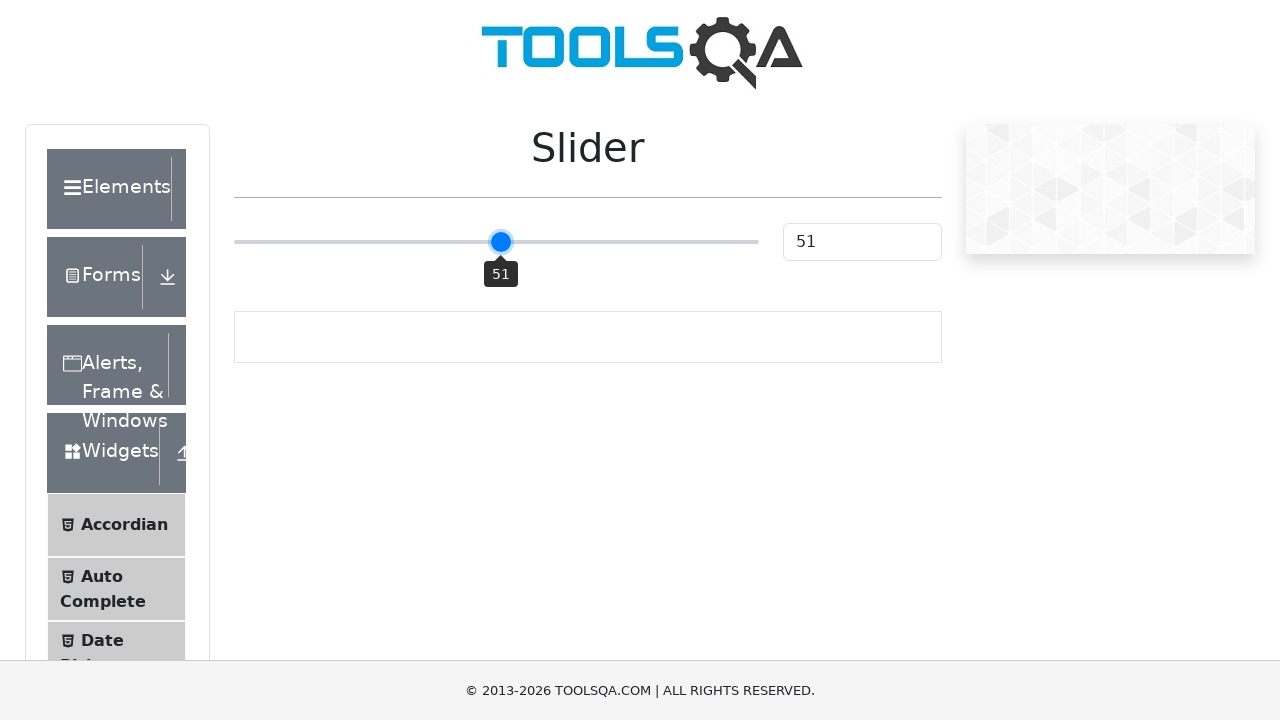

Pressed ArrowRight key to move slider (press 2 of 5)
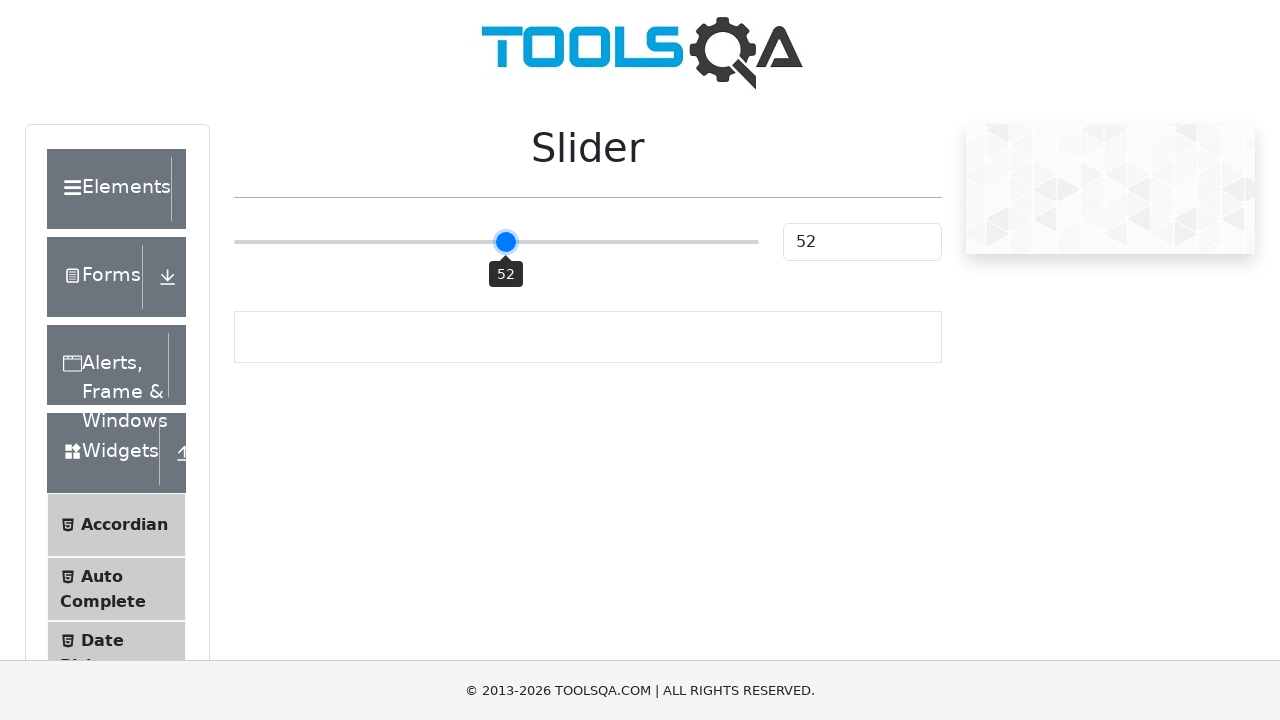

Waited 500ms for slider animation
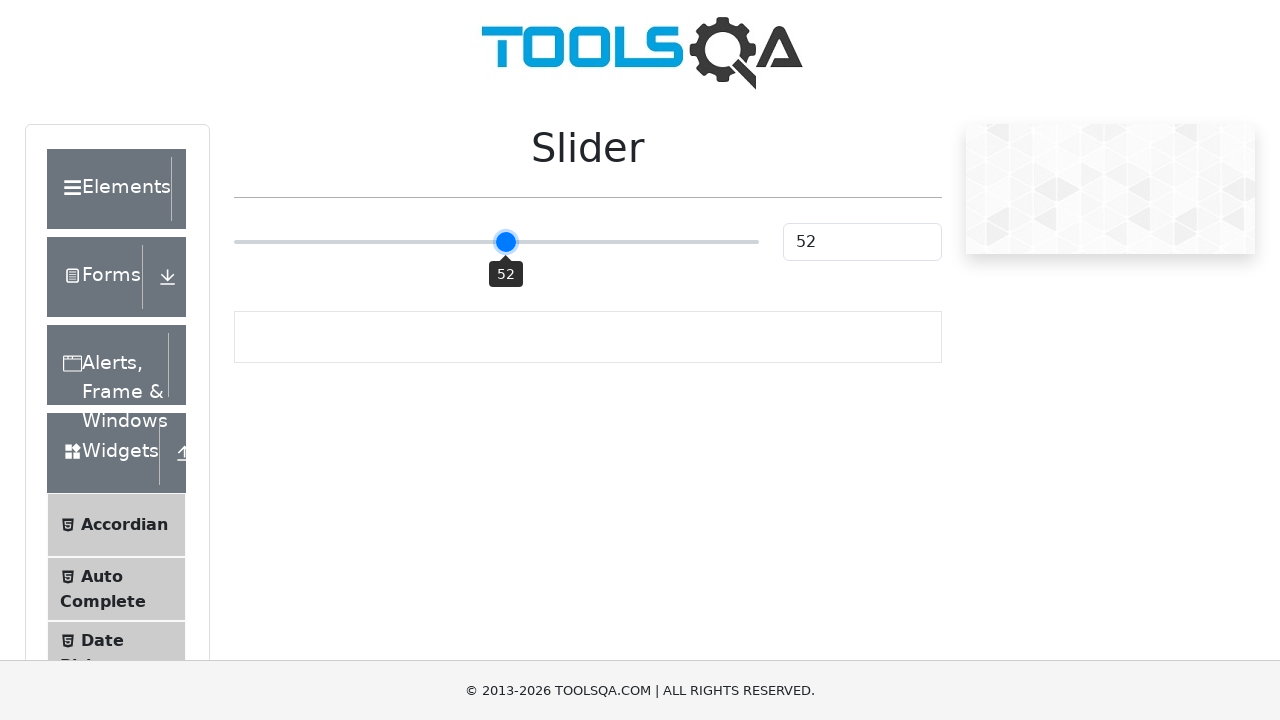

Pressed ArrowRight key to move slider (press 3 of 5)
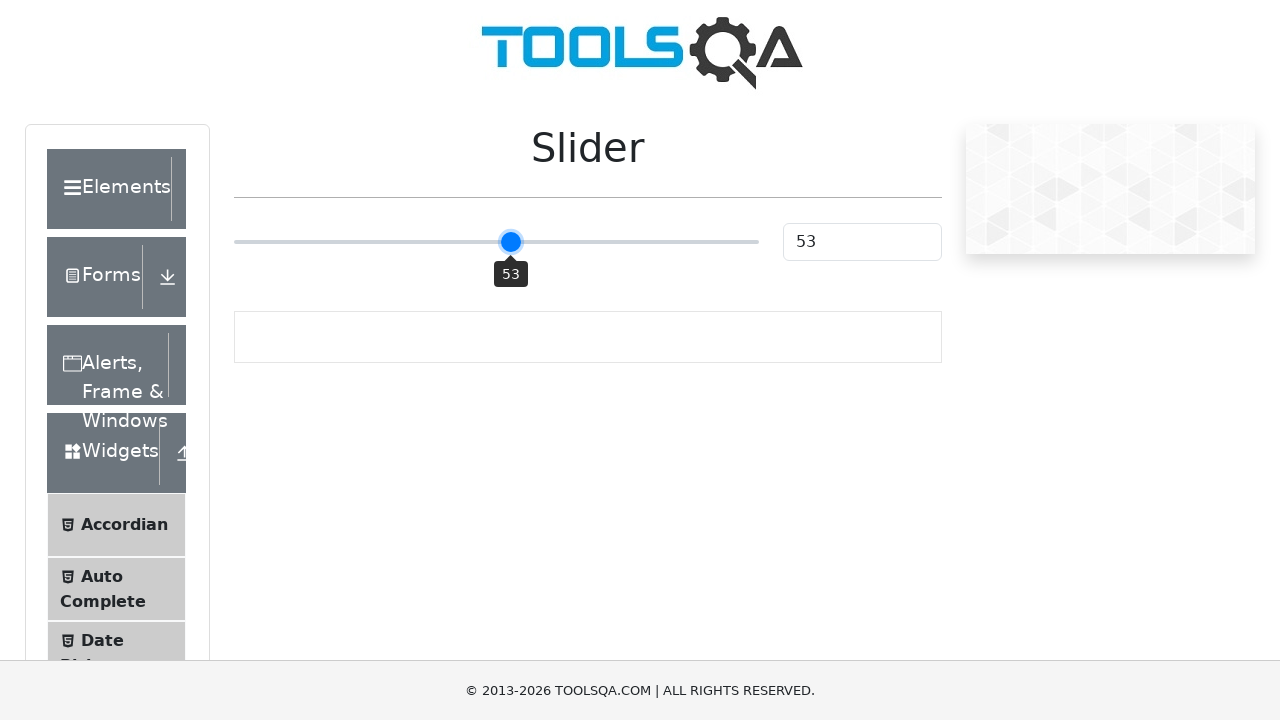

Waited 500ms for slider animation
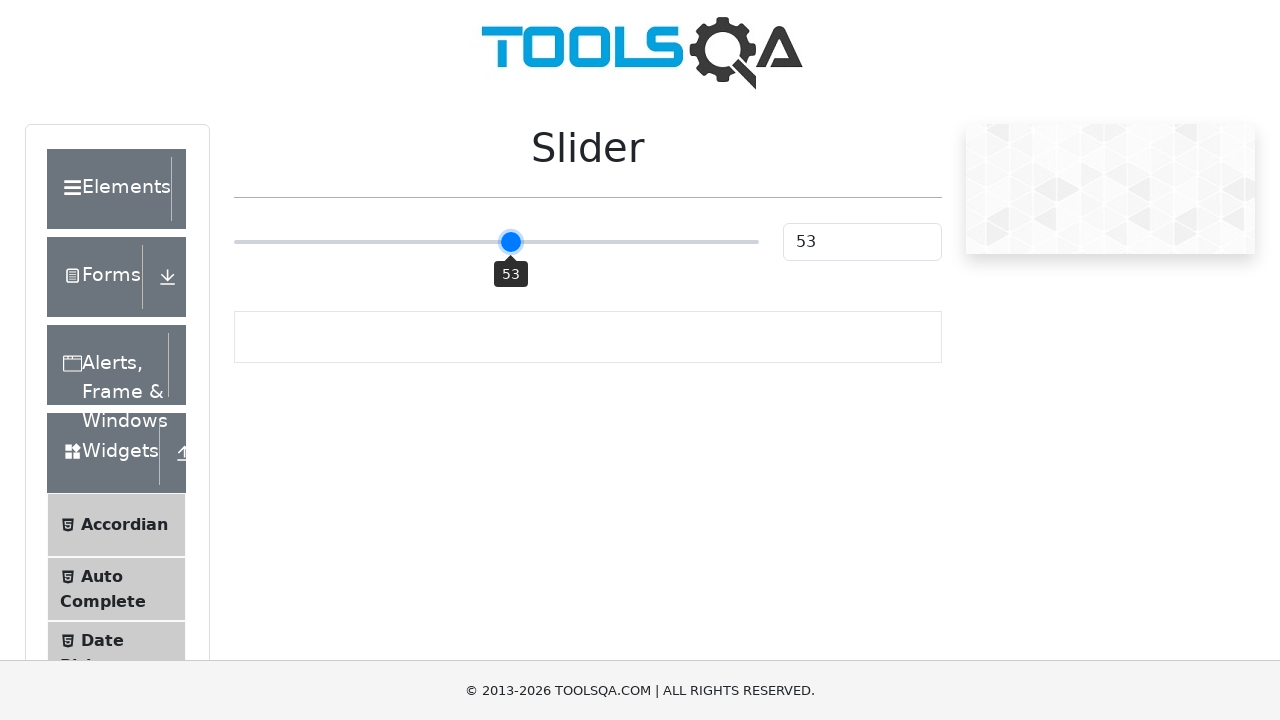

Pressed ArrowRight key to move slider (press 4 of 5)
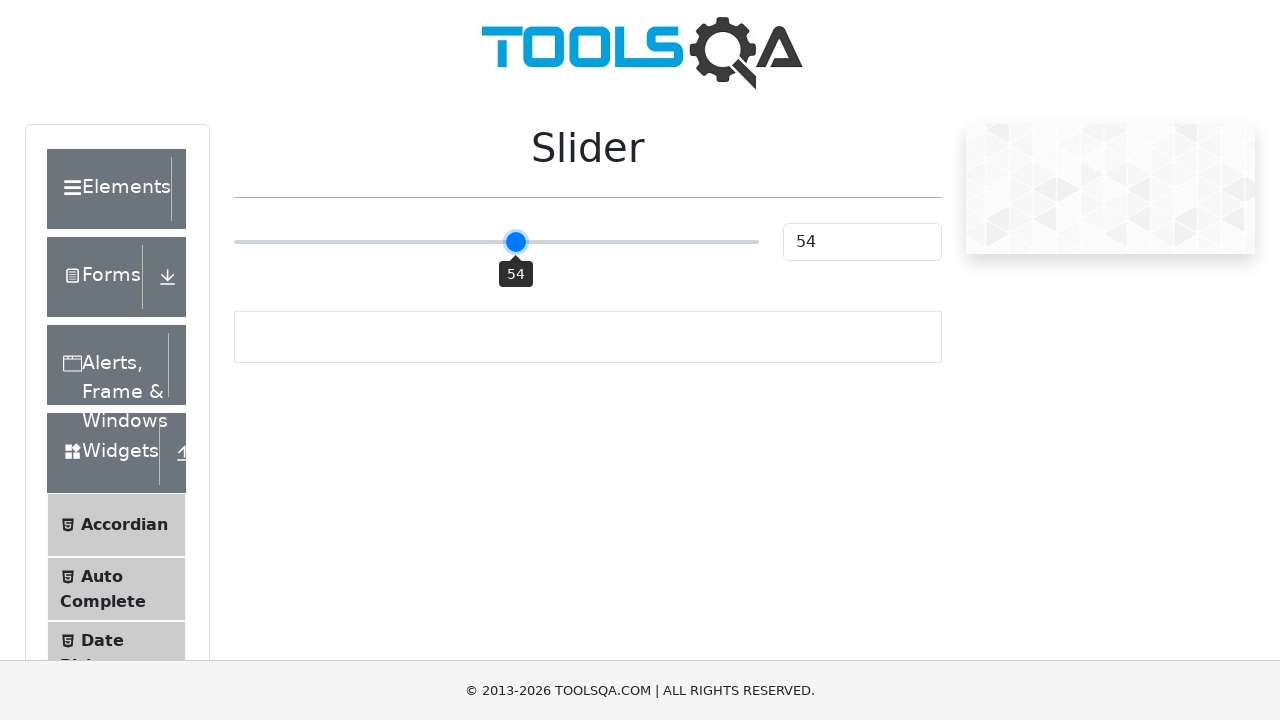

Waited 500ms for slider animation
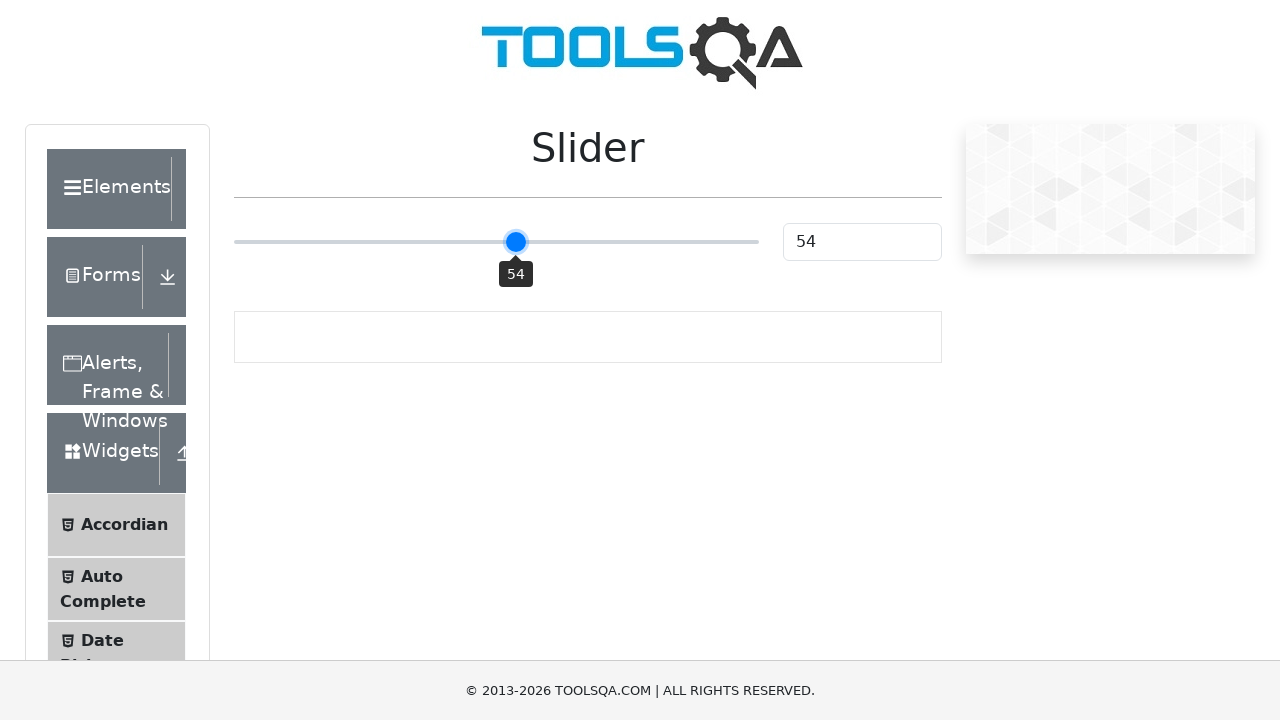

Pressed ArrowRight key to move slider (press 5 of 5)
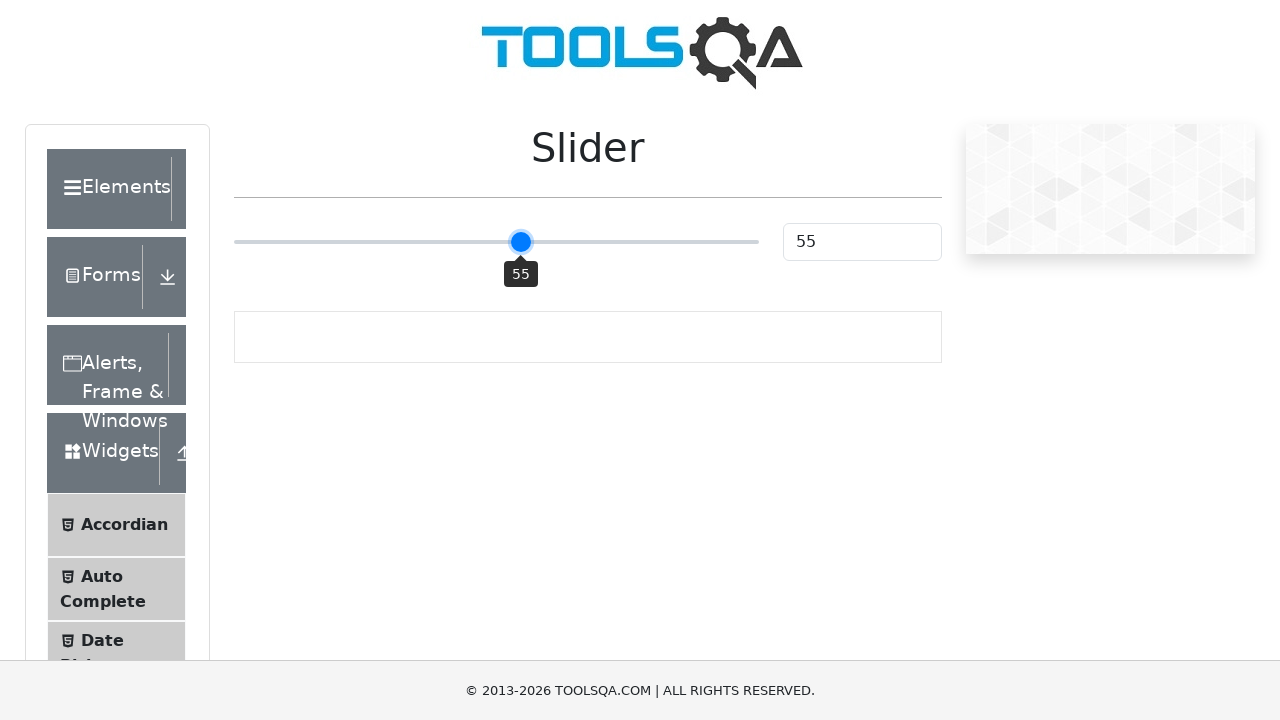

Waited 500ms for slider animation
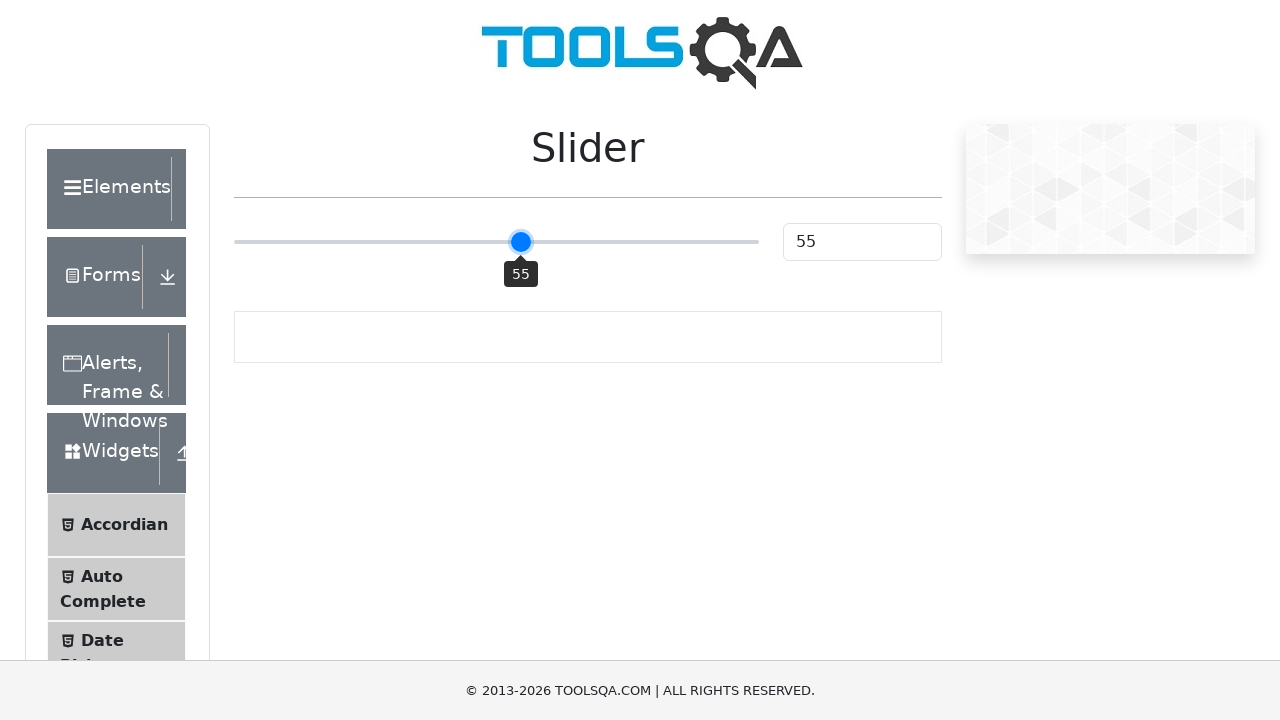

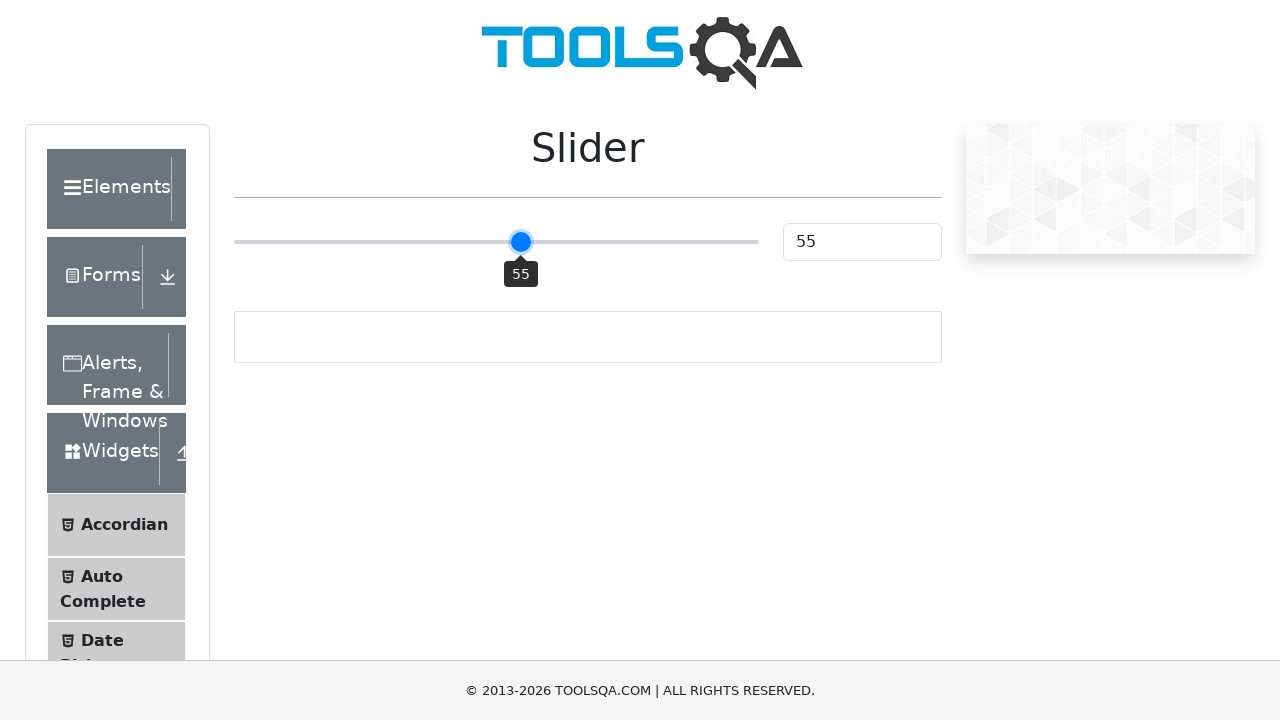